Tests form submission on Angular practice page by filling name, email, selecting dropdown options and checkbox, then verifying success message

Starting URL: https://rahulshettyacademy.com/angularpractice/

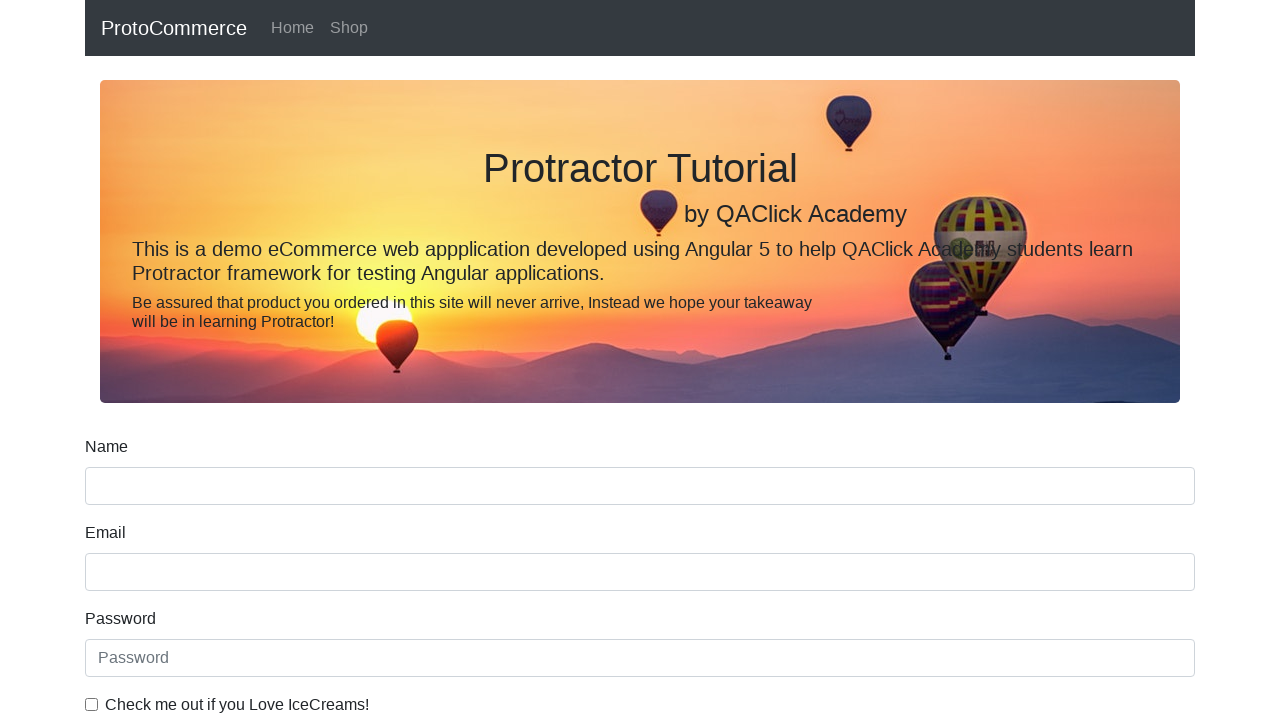

Filled name field with 'Marko' on input[name='name']
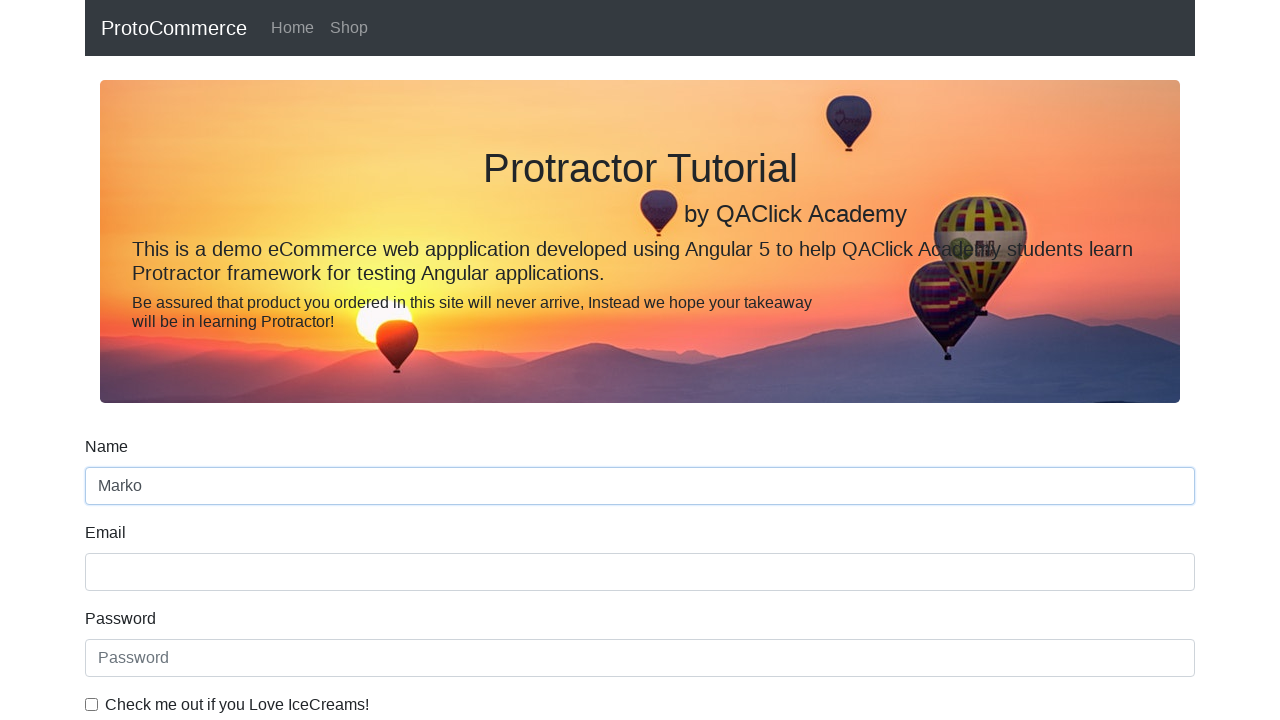

Filled email field with 'abcd@ggg.com' on input[name='email']
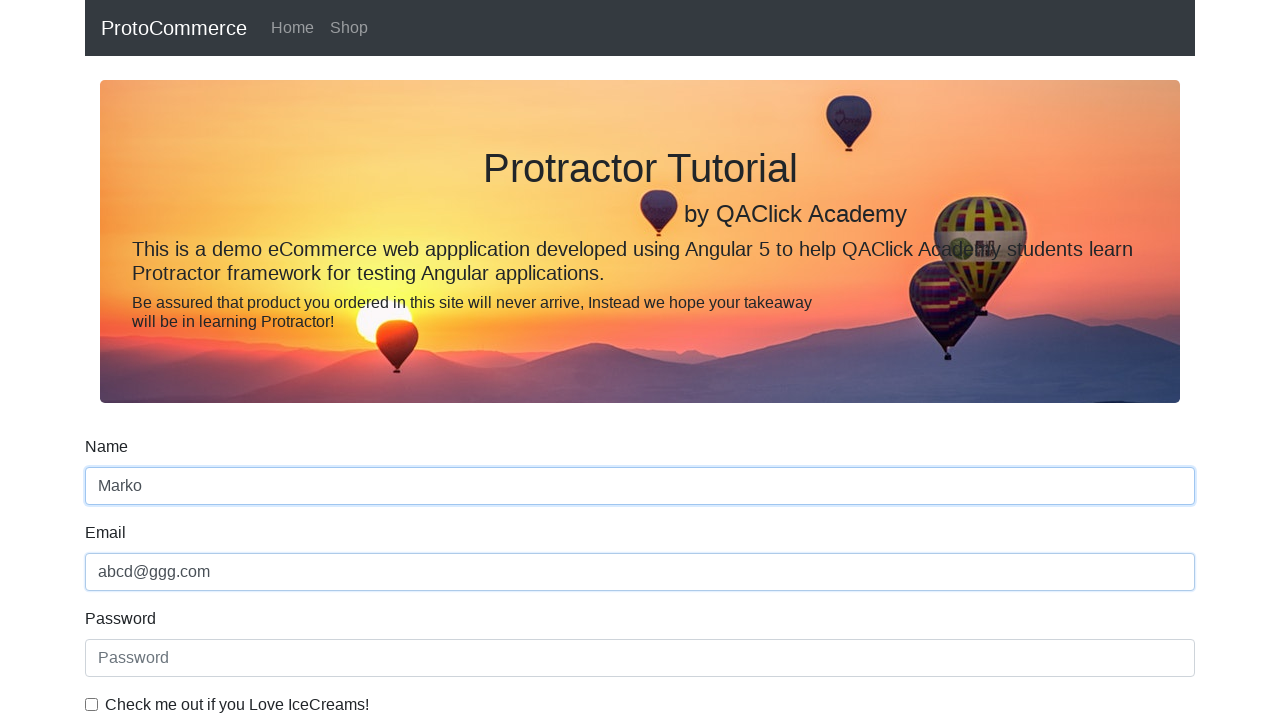

Clicked the checkbox at (92, 704) on #exampleCheck1
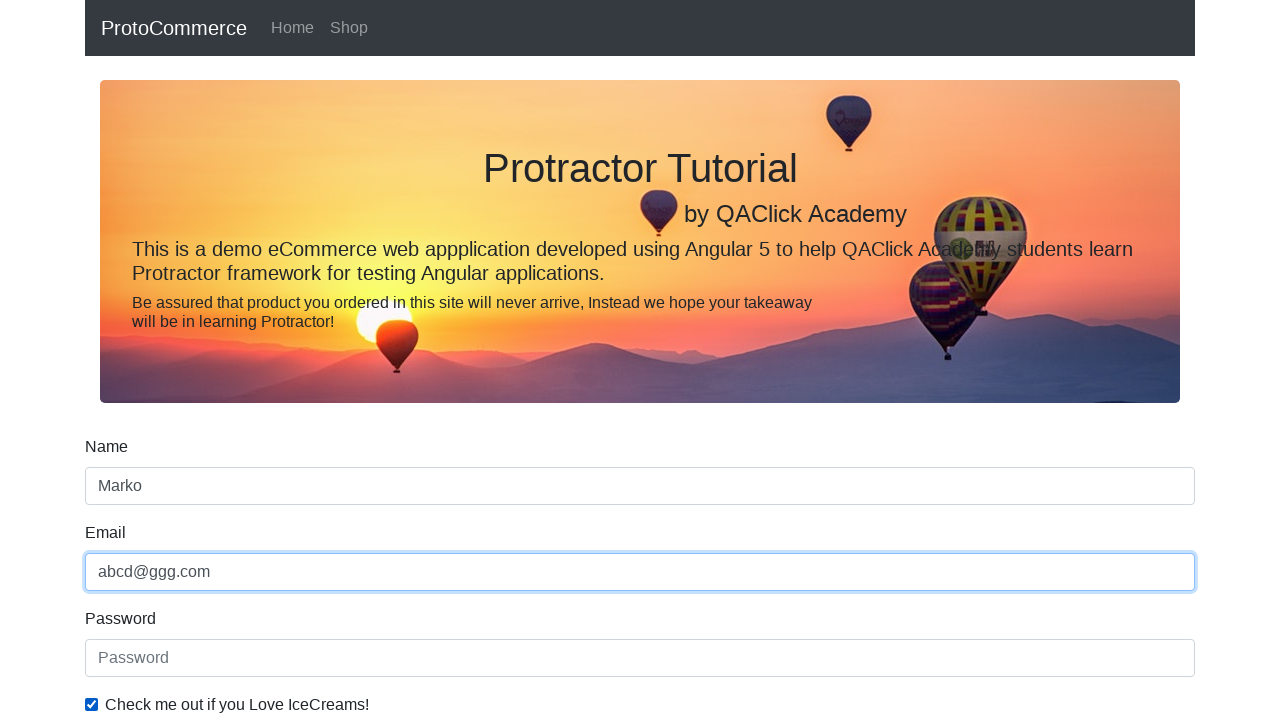

Selected 'Female' from dropdown on #exampleFormControlSelect1
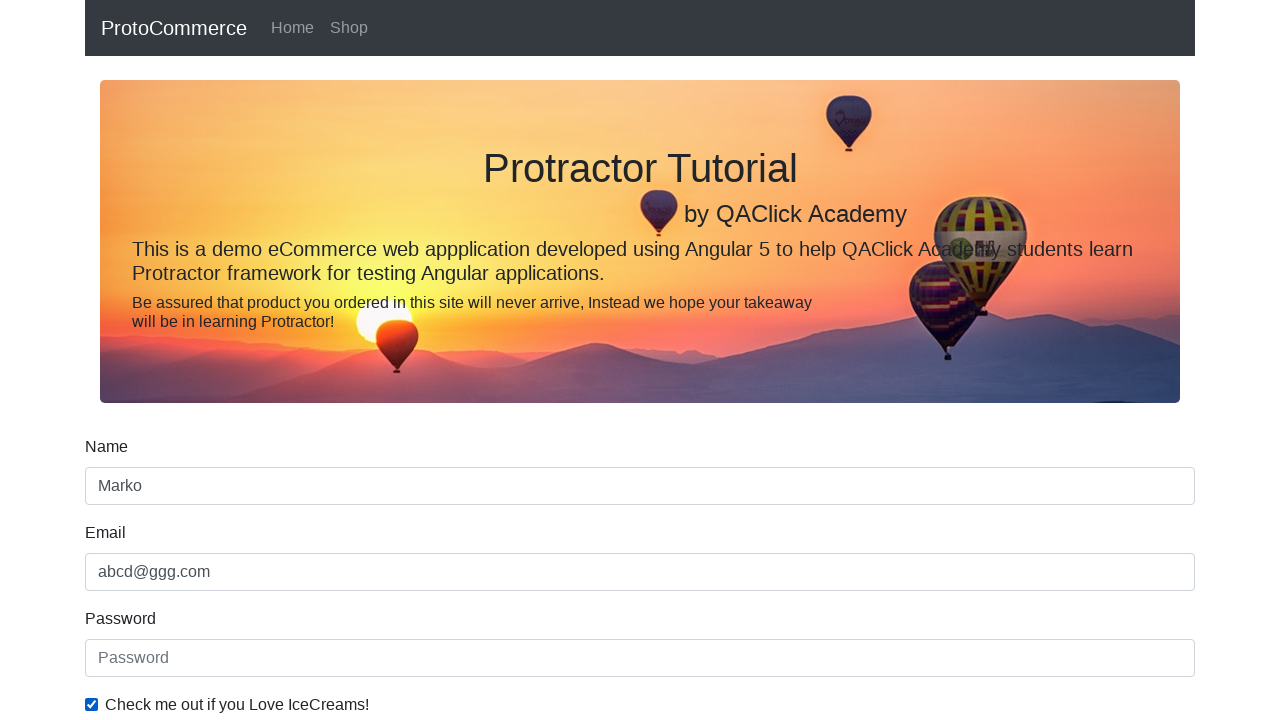

Selected first dropdown option (Male) on #exampleFormControlSelect1
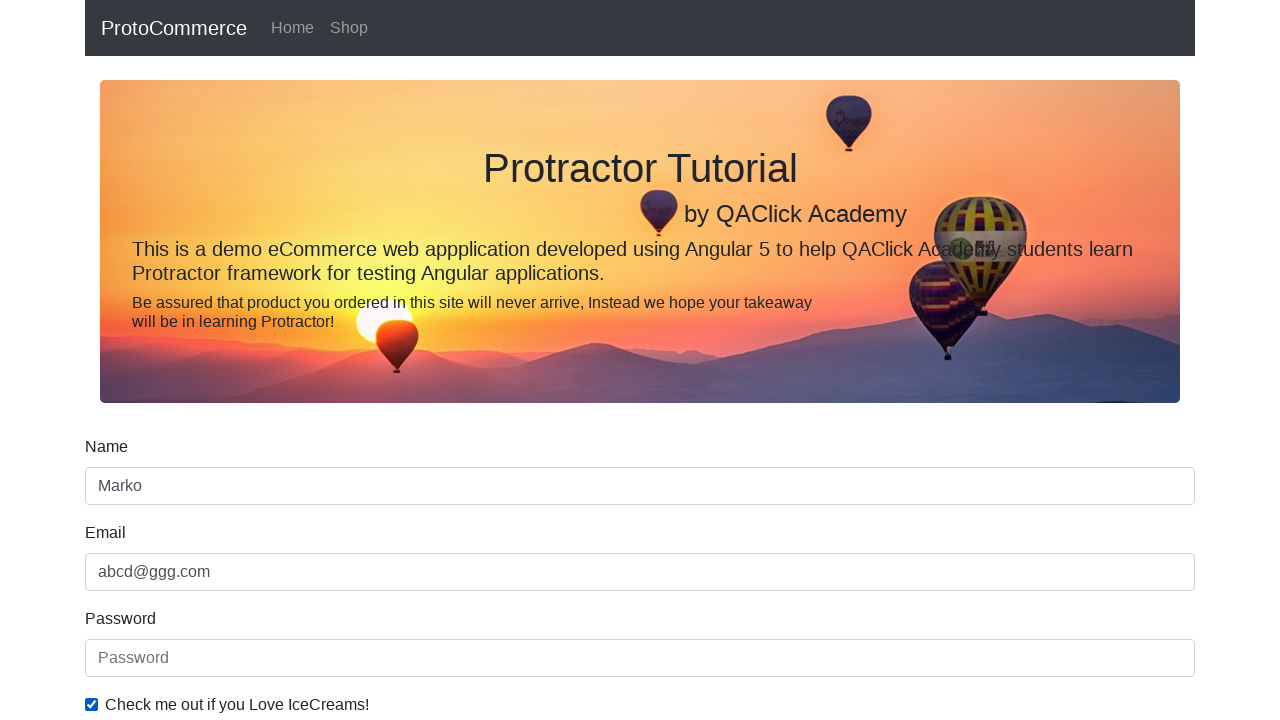

Clicked the form submit button at (123, 491) on xpath=//input[@class='btn btn-success']
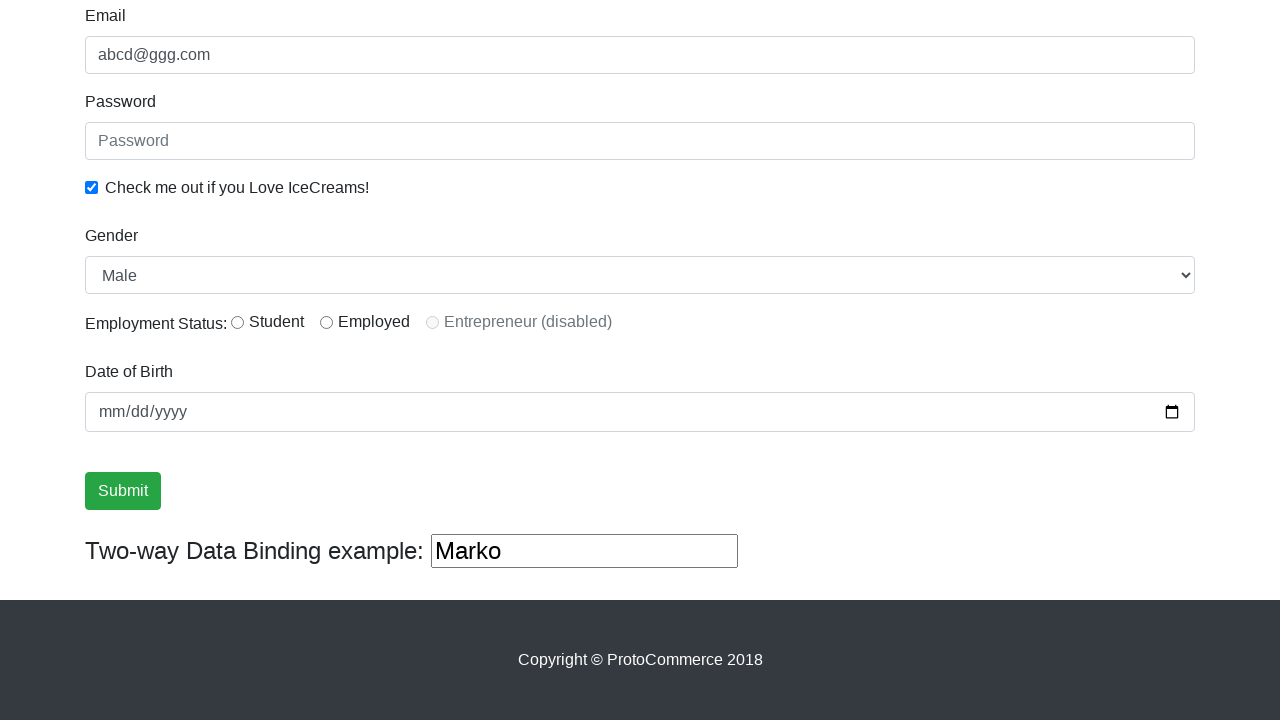

Located success message element
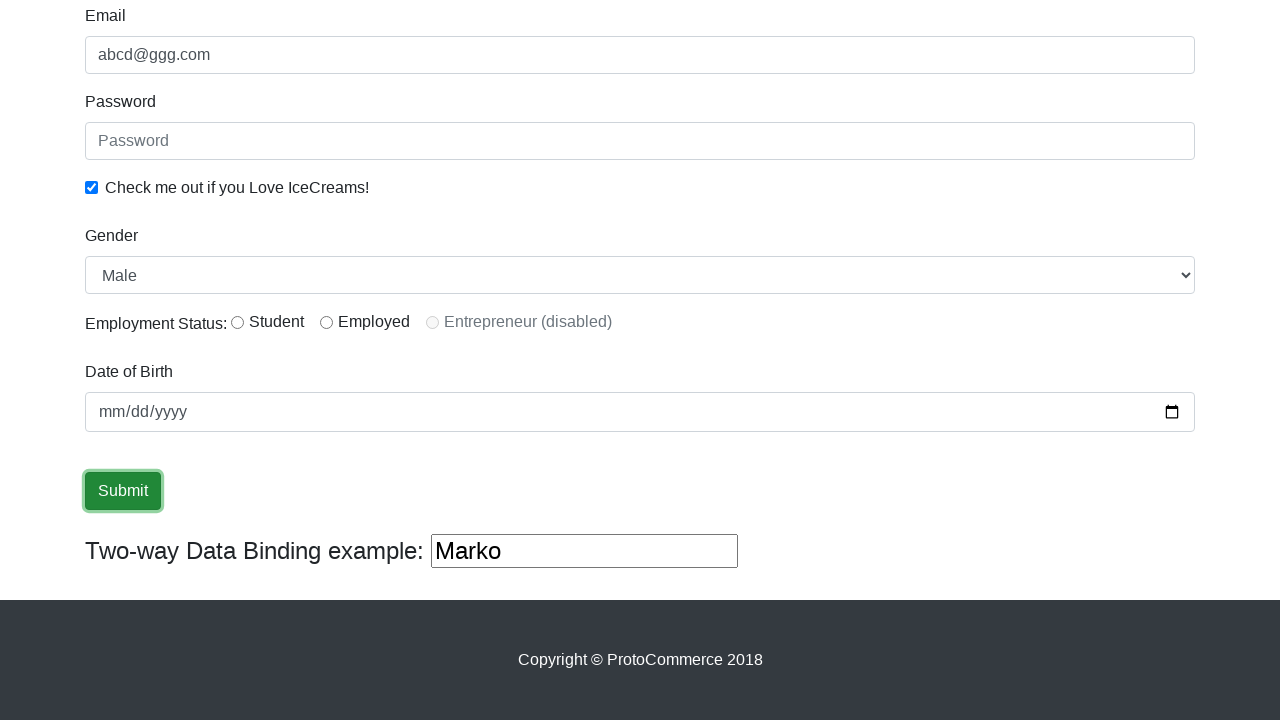

Waited for success message to appear
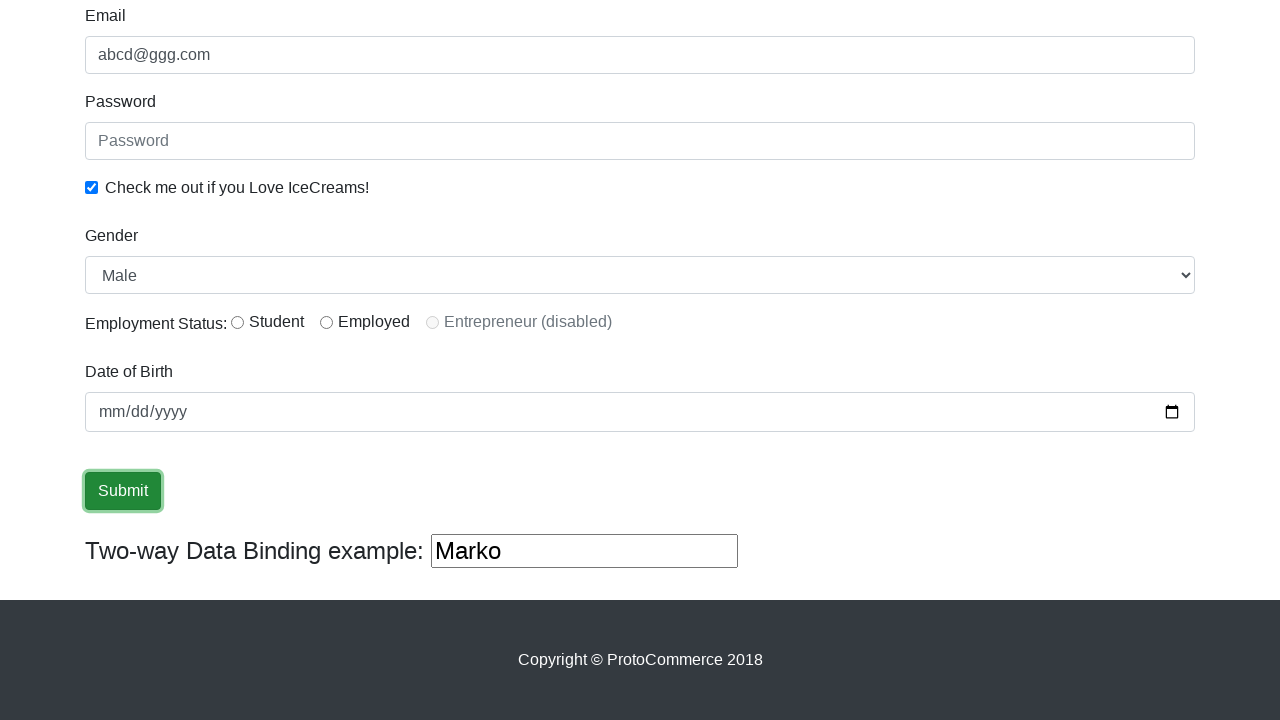

Retrieved success message text content
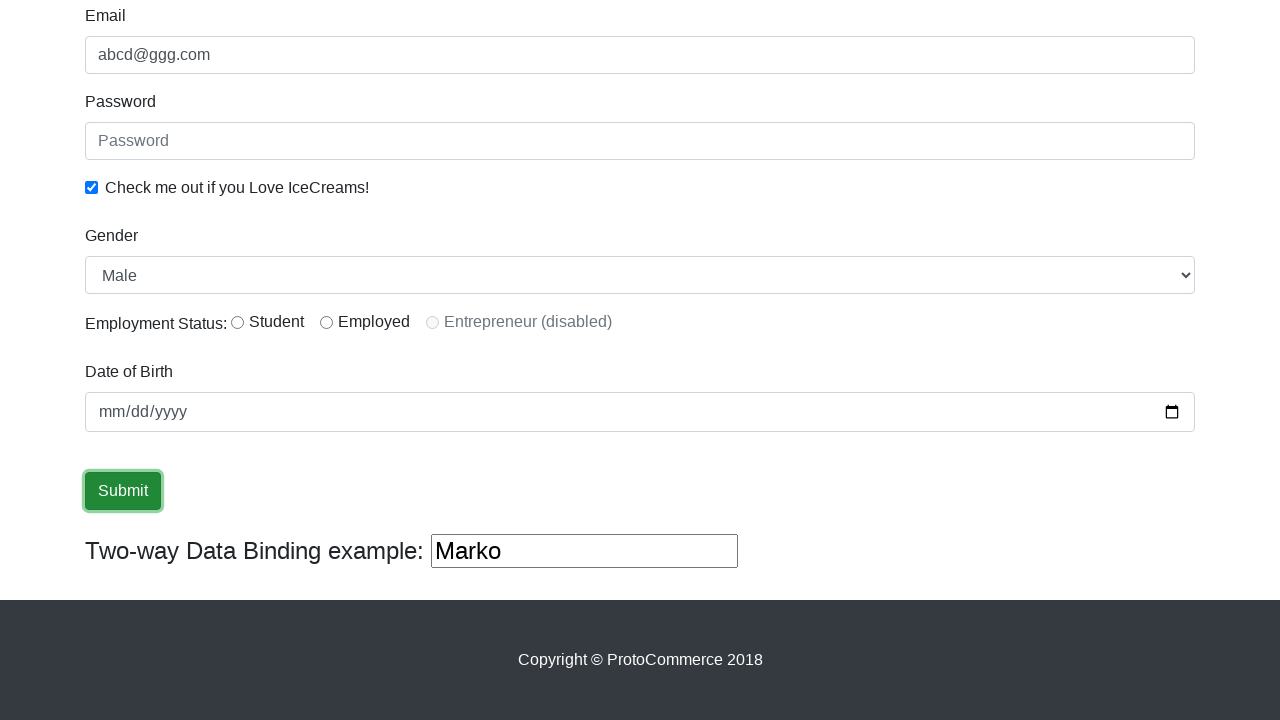

Verified success message contains 'submitted'
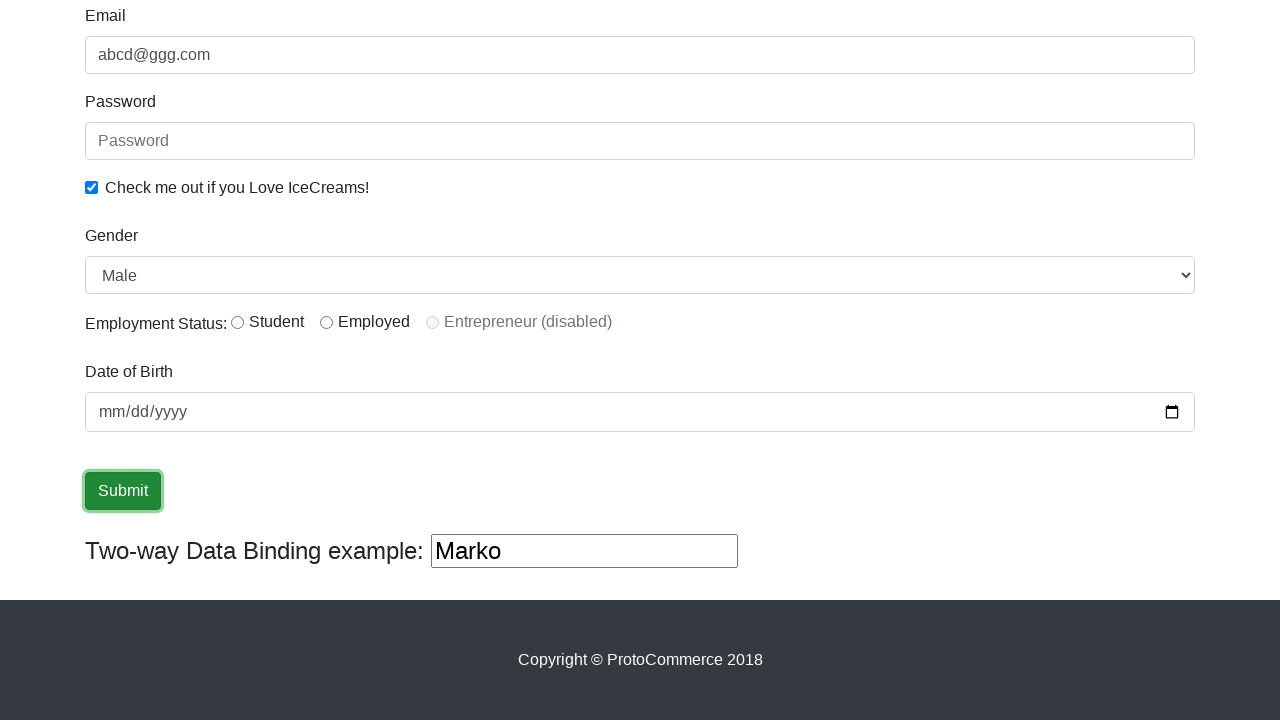

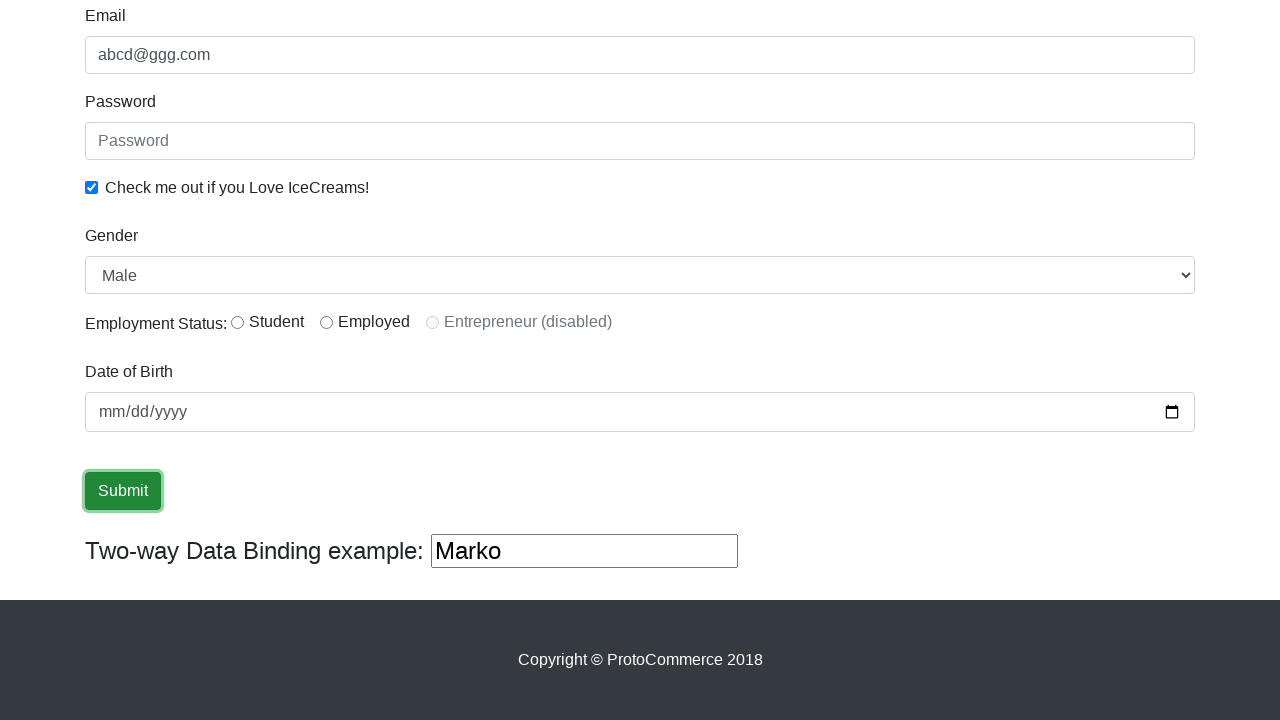